Tests checkbox functionality by locating two checkboxes and clicking each one if it's not already selected

Starting URL: https://the-internet.herokuapp.com/checkboxes

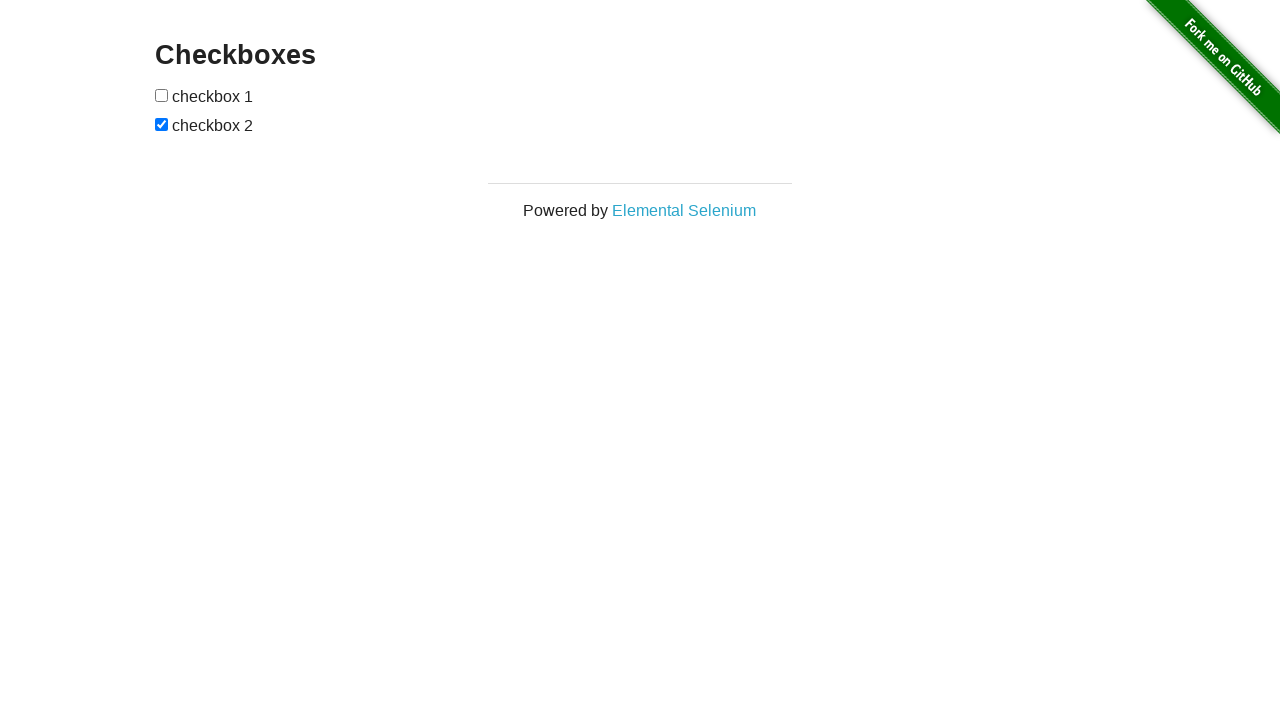

Located first checkbox element
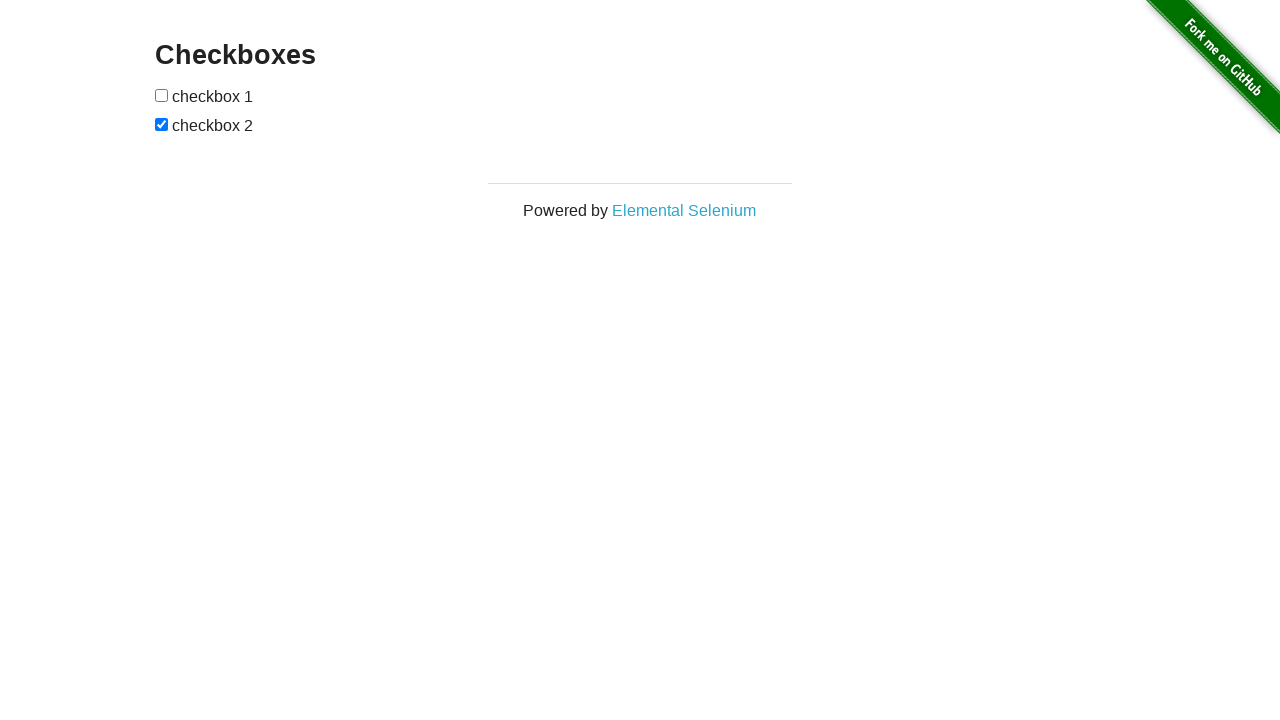

Located second checkbox element
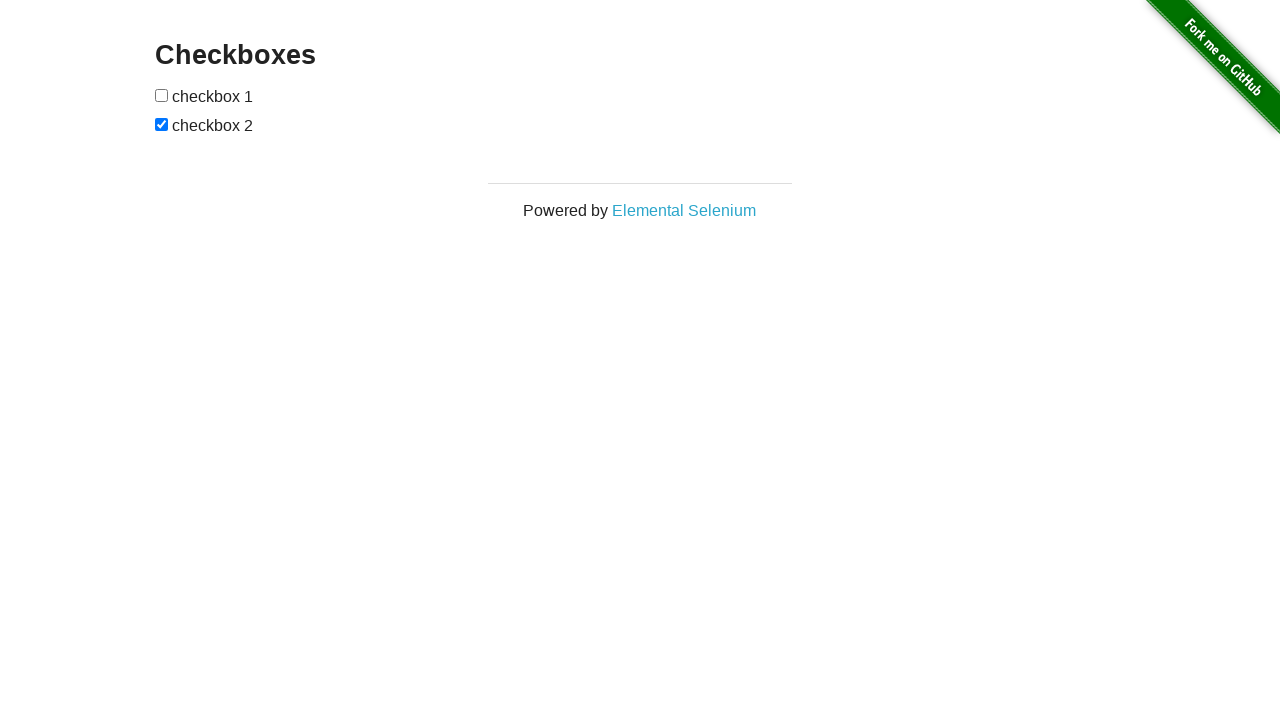

Checked first checkbox - it was not selected
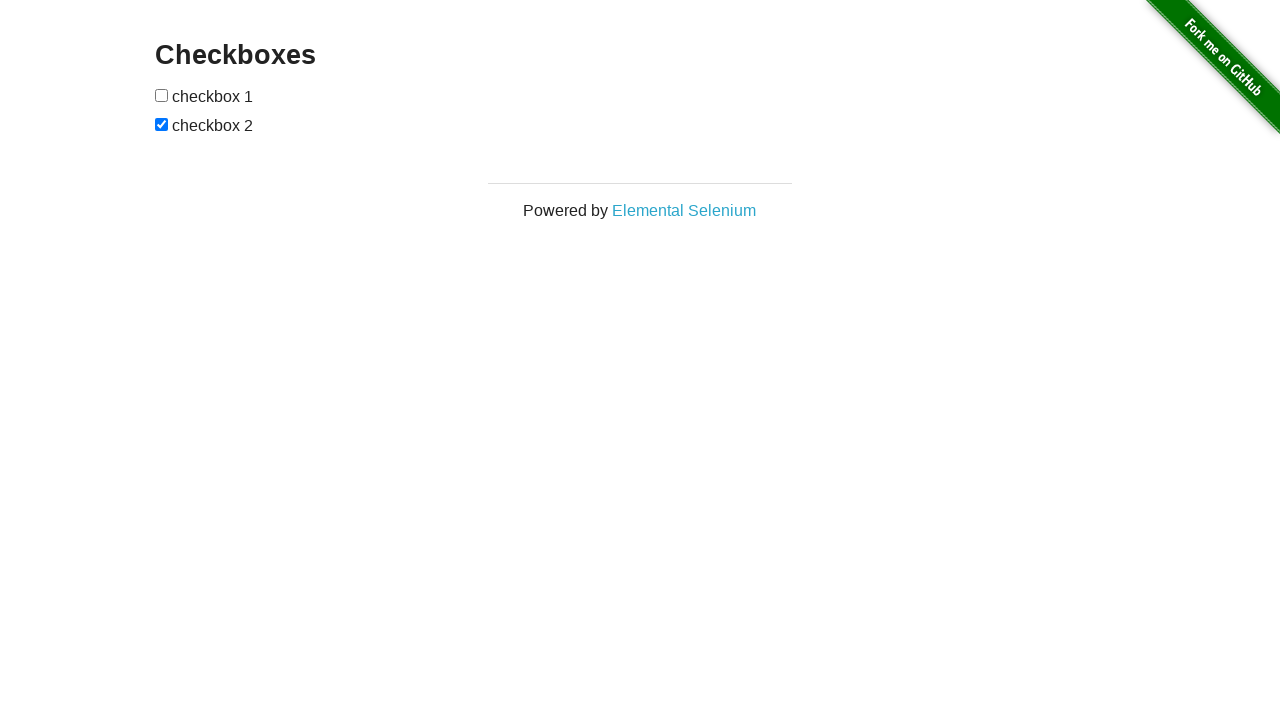

Clicked first checkbox at (162, 95) on (//*[@type='checkbox'])[1]
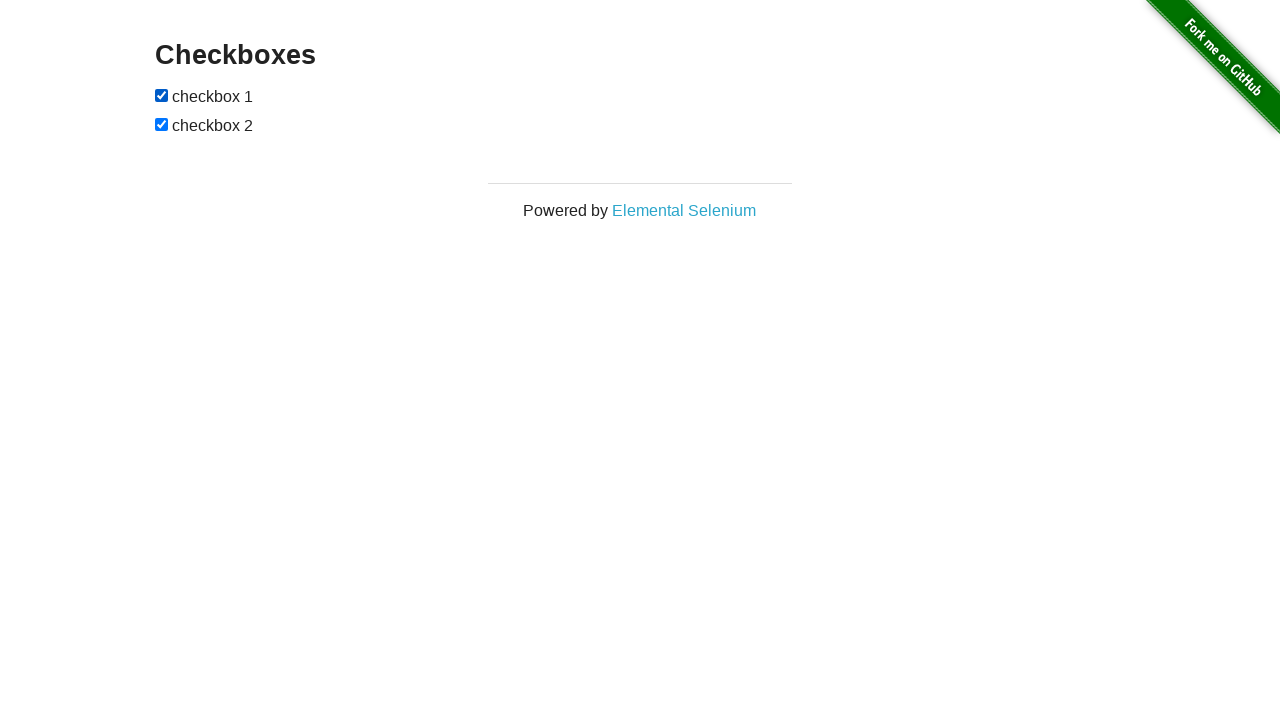

Second checkbox was already selected, skipped clicking
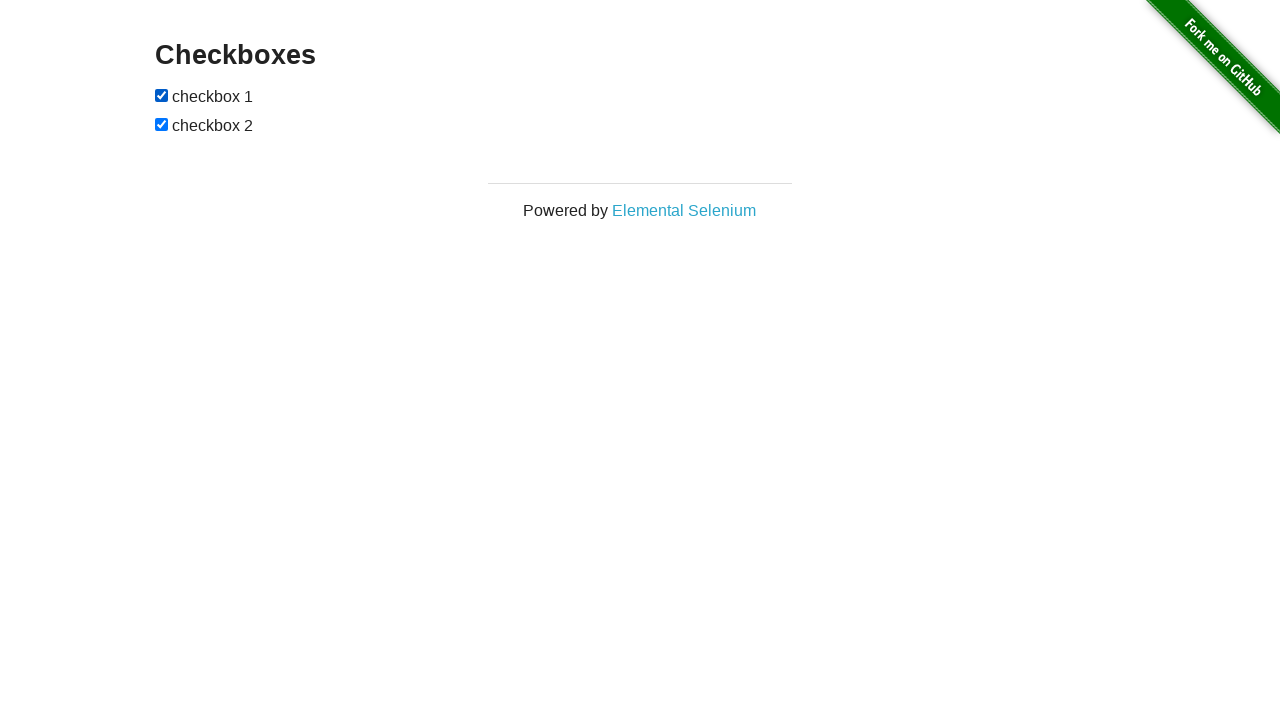

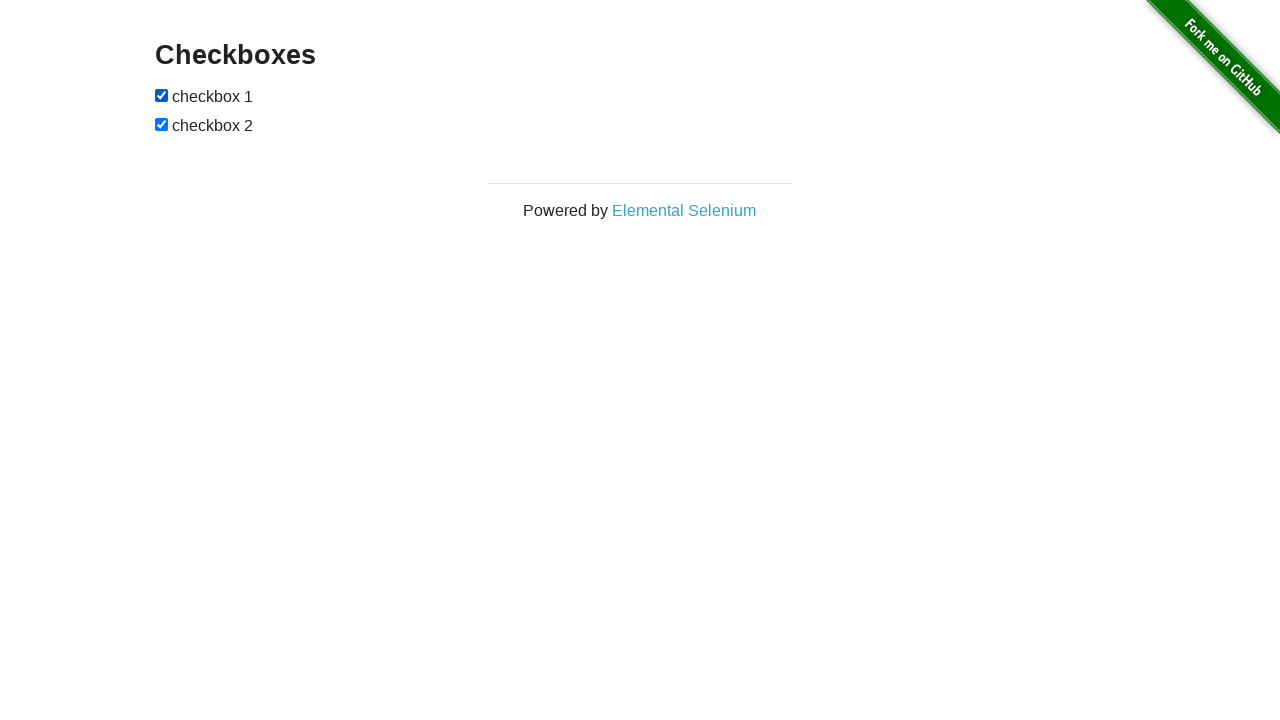